Tests file download functionality by navigating to Chrome Driver storage page and clicking on the Windows 32-bit download link to initiate a file download.

Starting URL: https://chromedriver.storage.googleapis.com/index.html?path=93.0.4577.63/

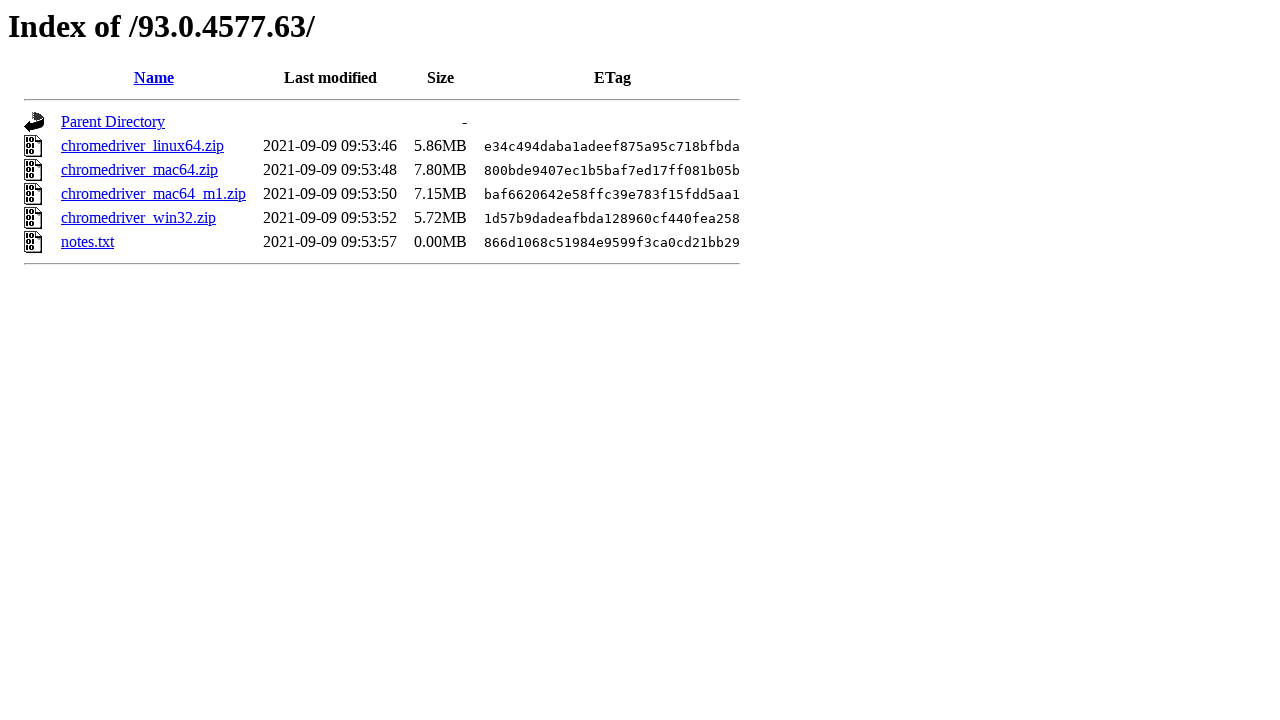

Set viewport size to 1920x1080
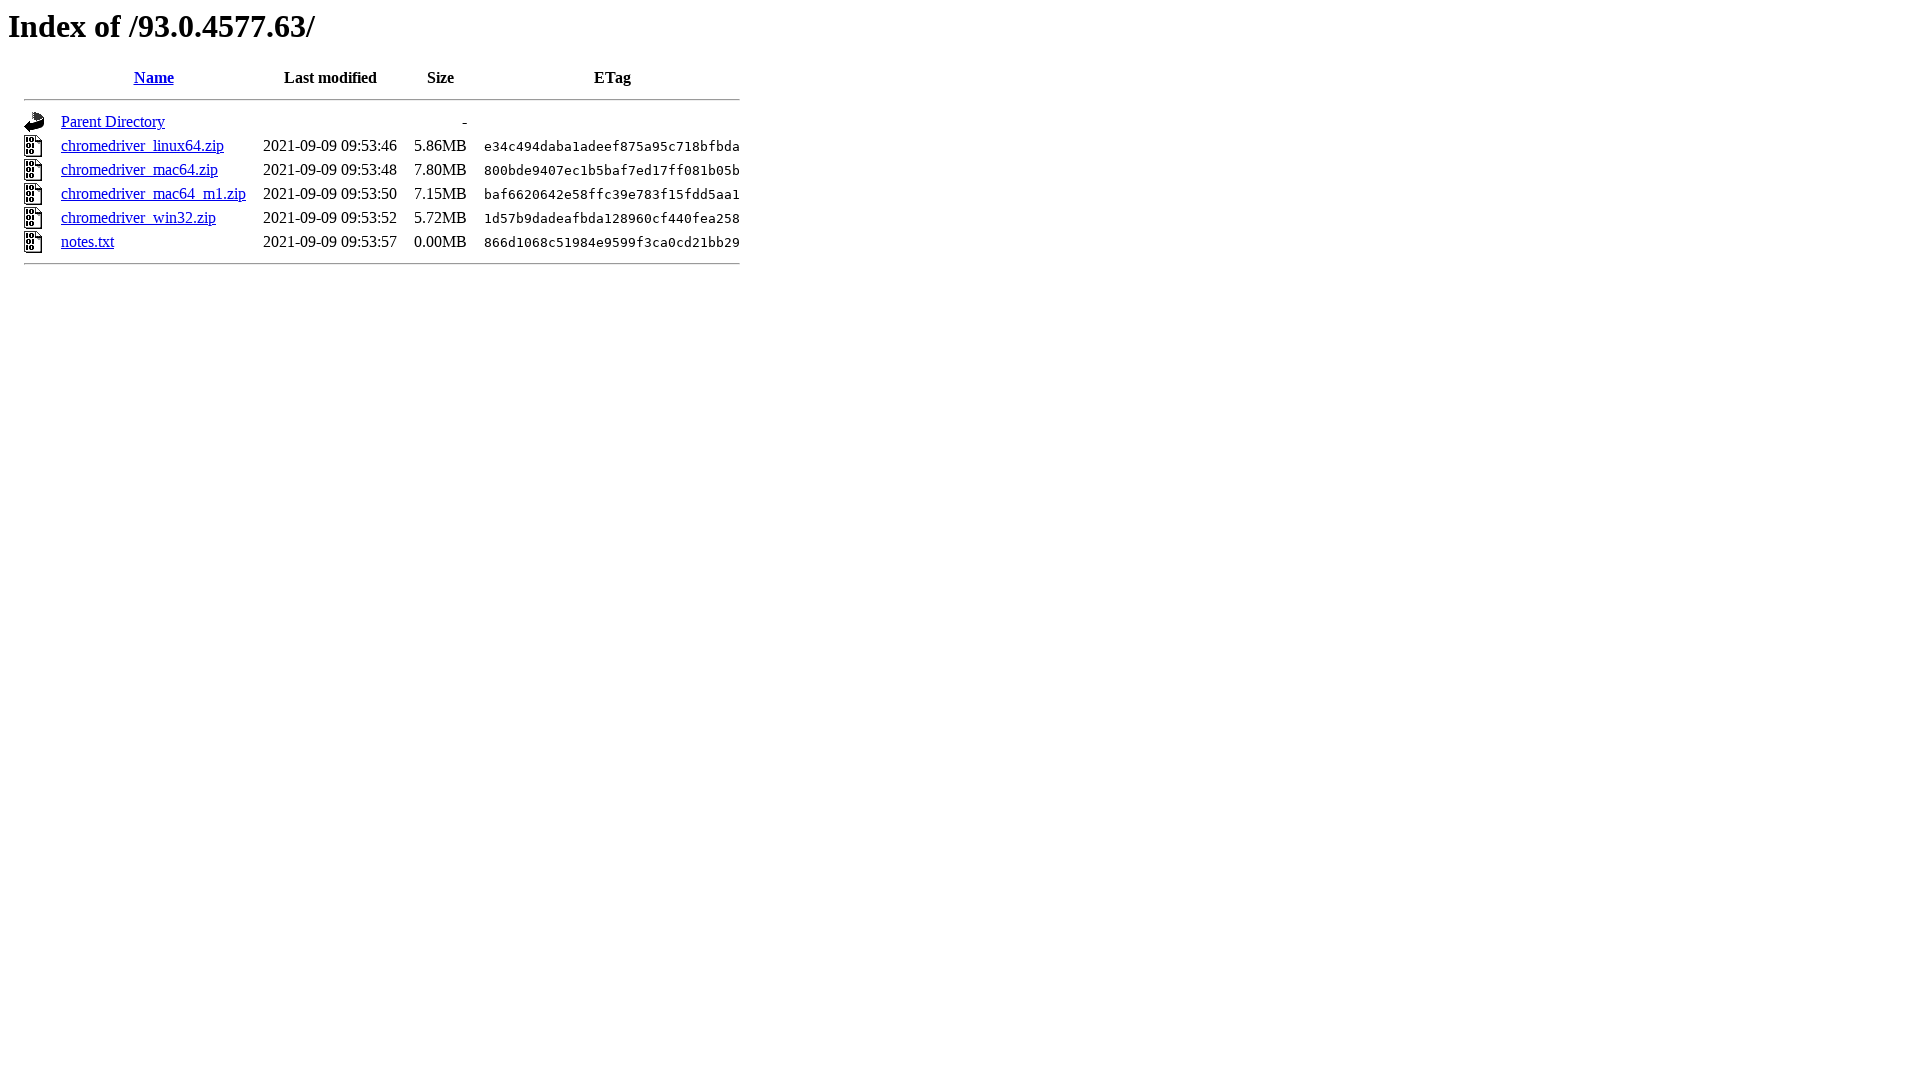

Waited 2000ms for page to load
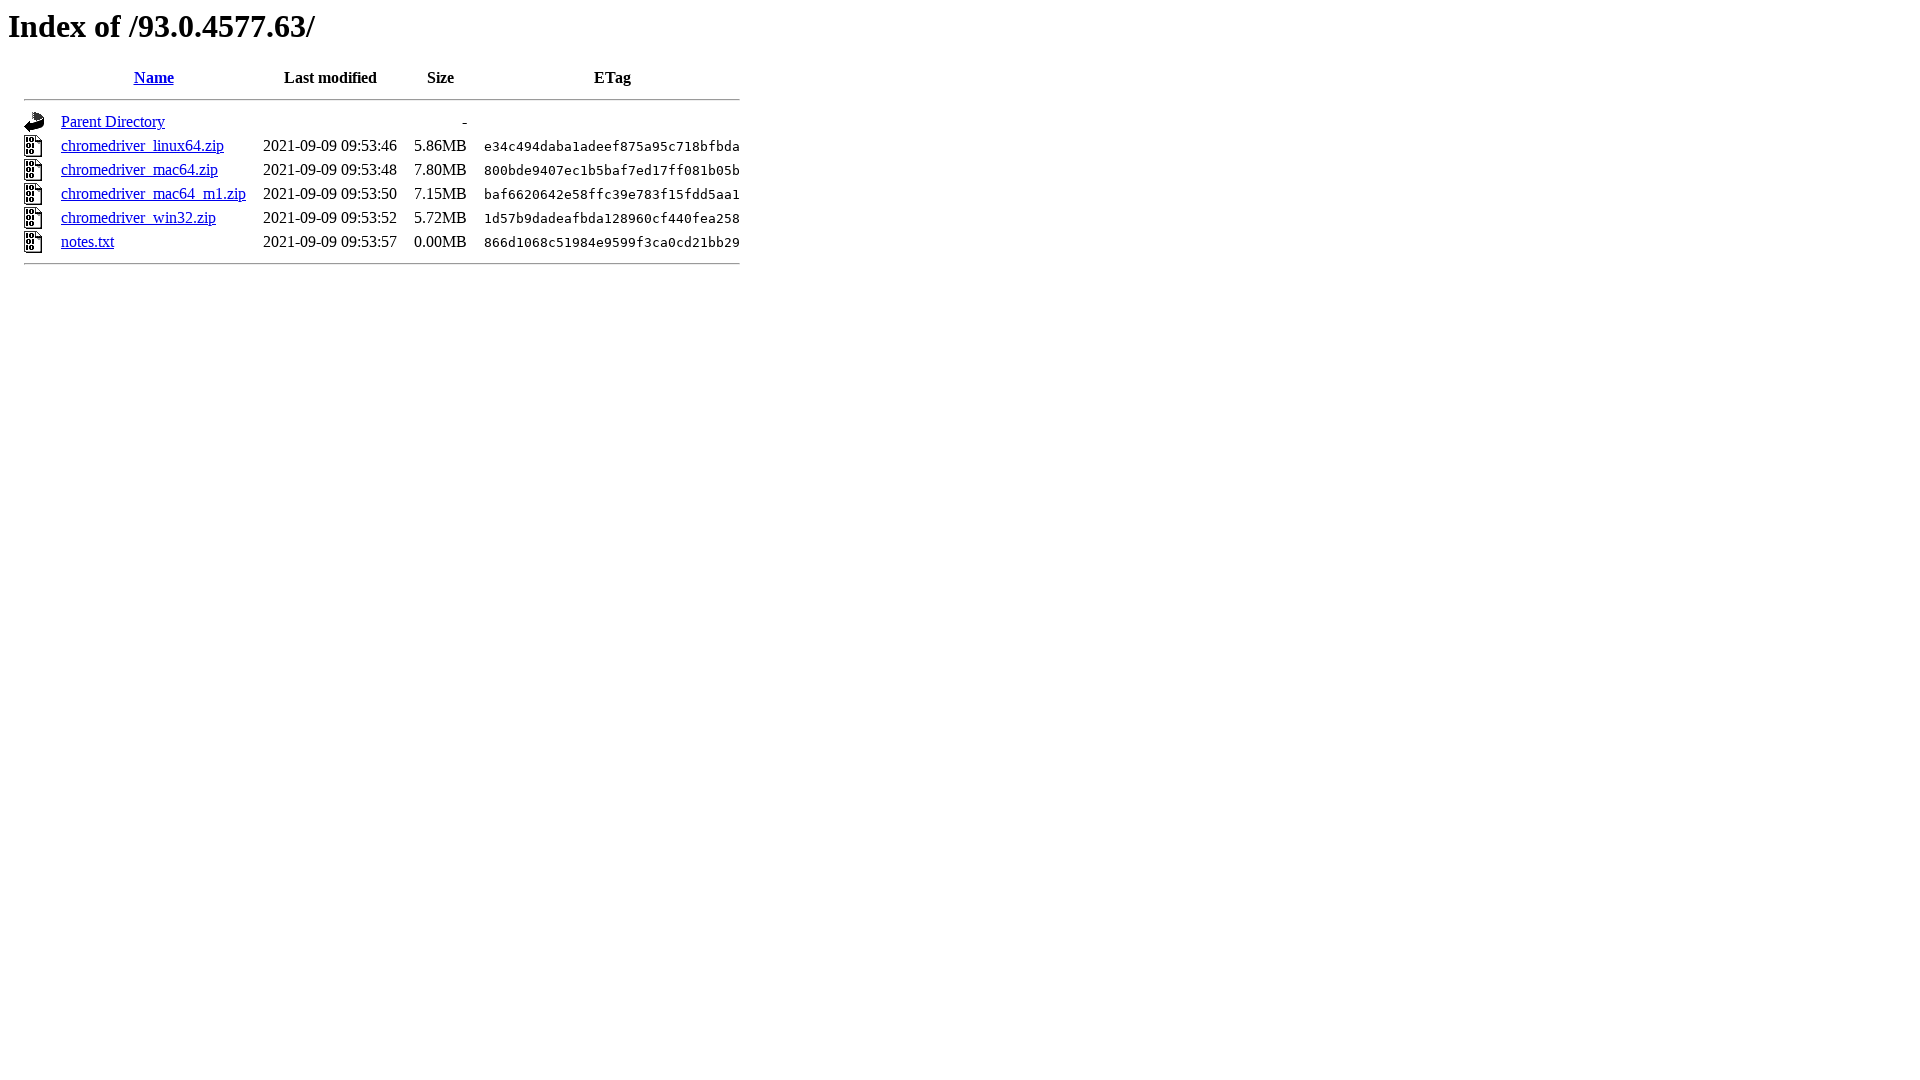

Clicked on Windows 32-bit download link (chromedriver_win32.zip) at (138, 218) on text=chromedriver_win32.zip
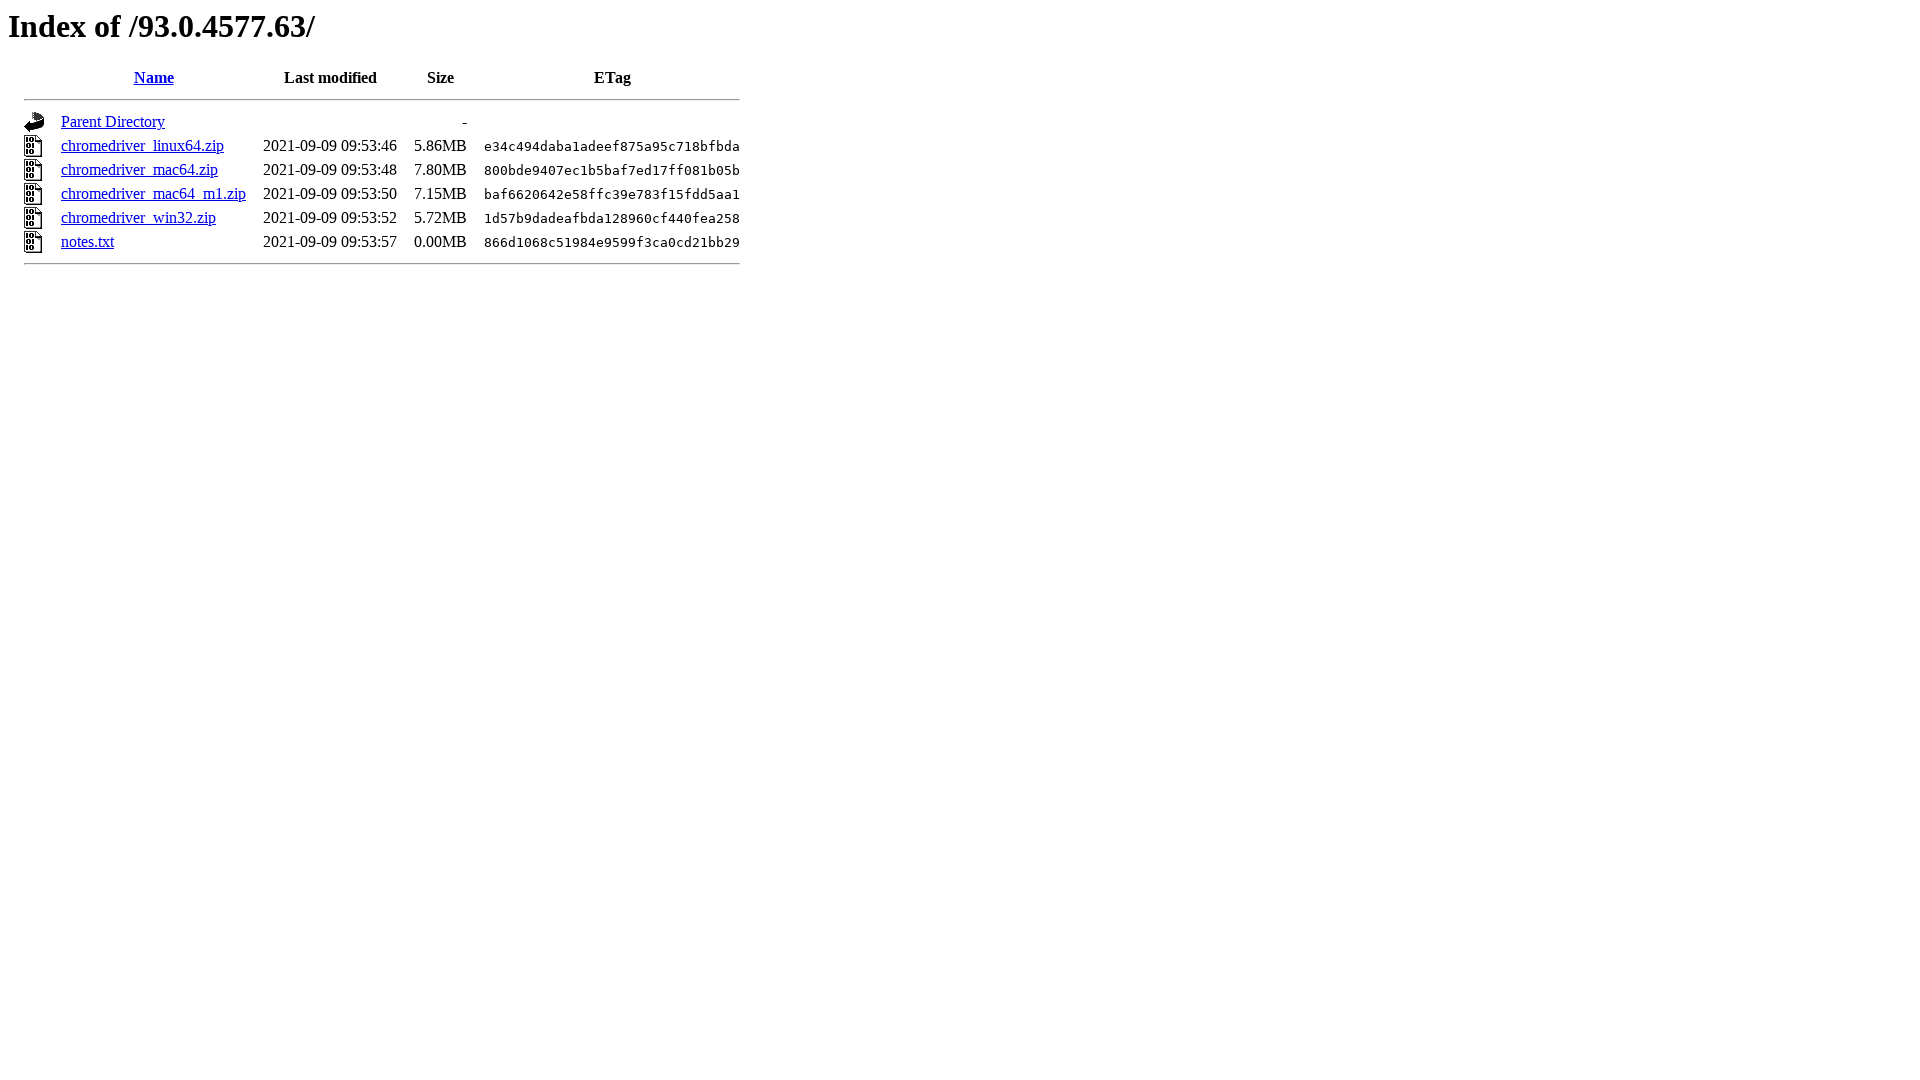

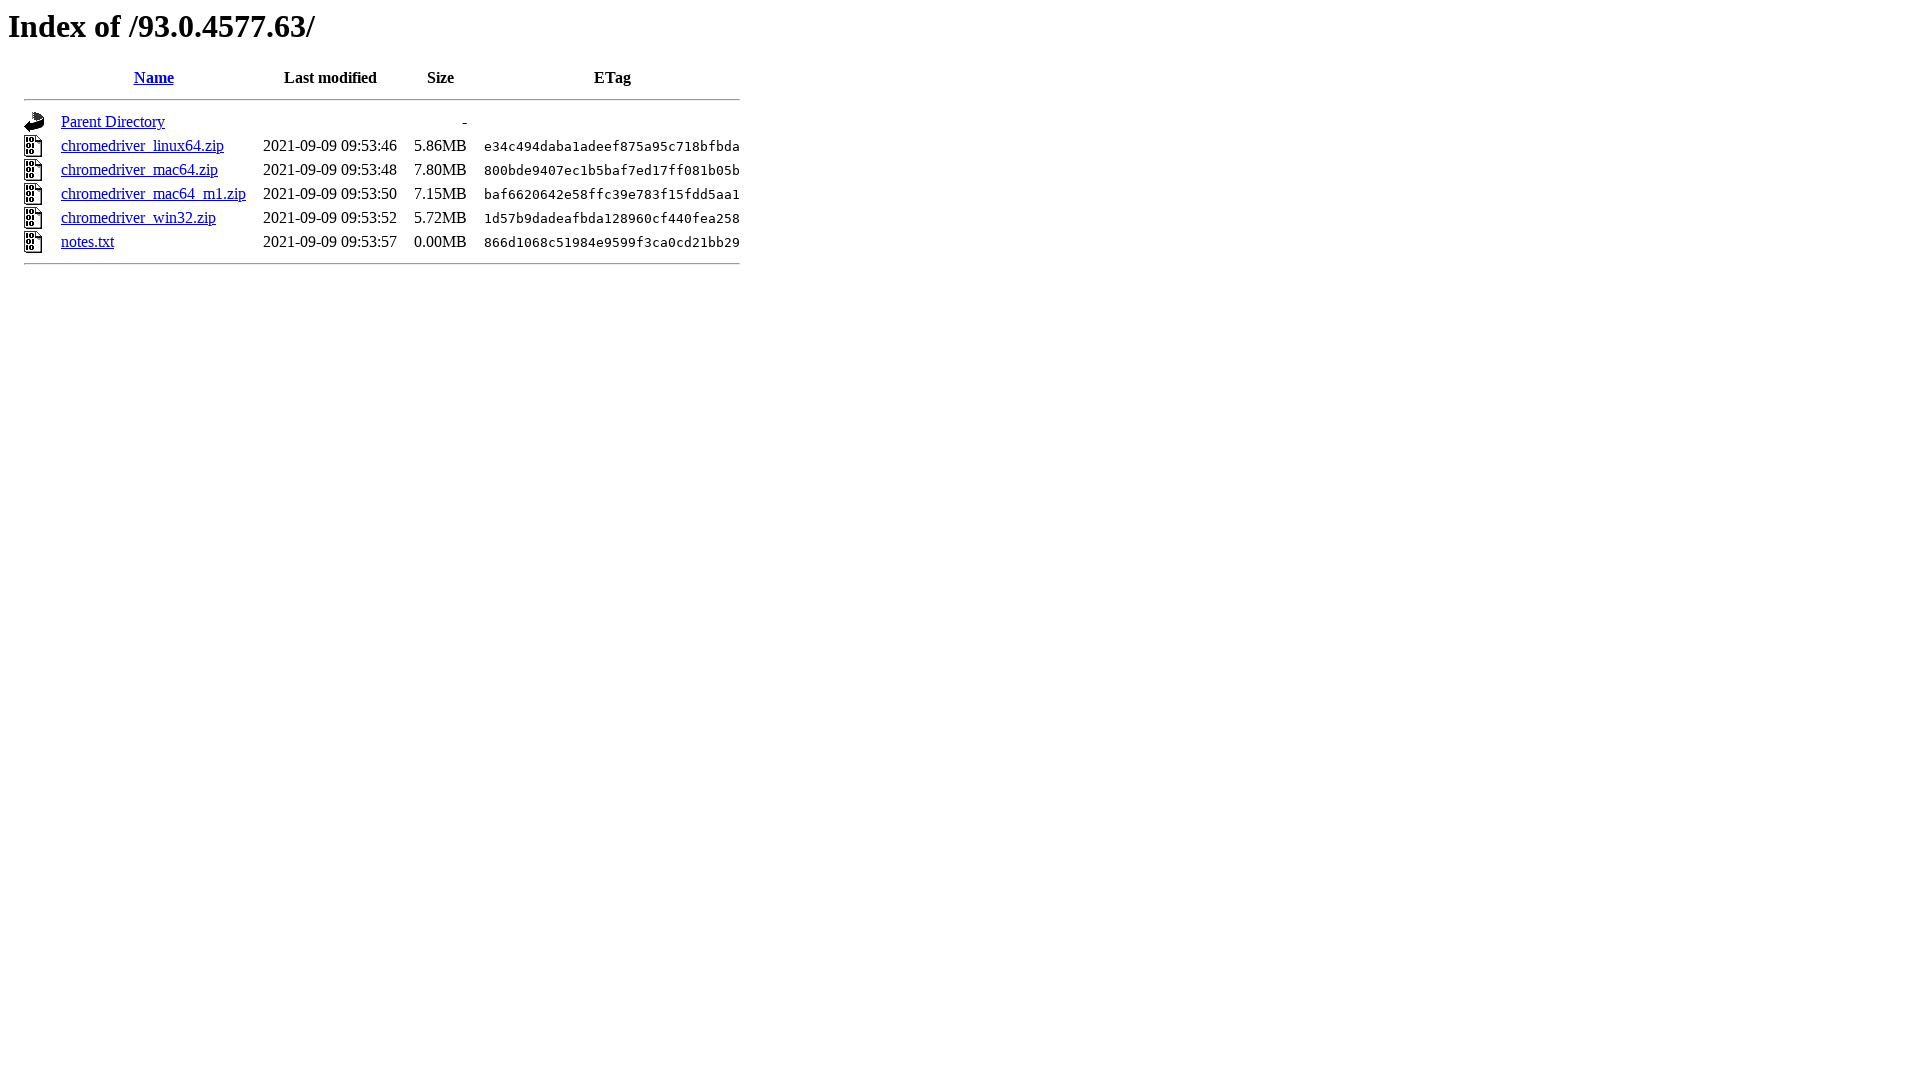